Opens the Join As Specialist modal, fills the degree field, then closes the modal

Starting URL: https://famcare.app

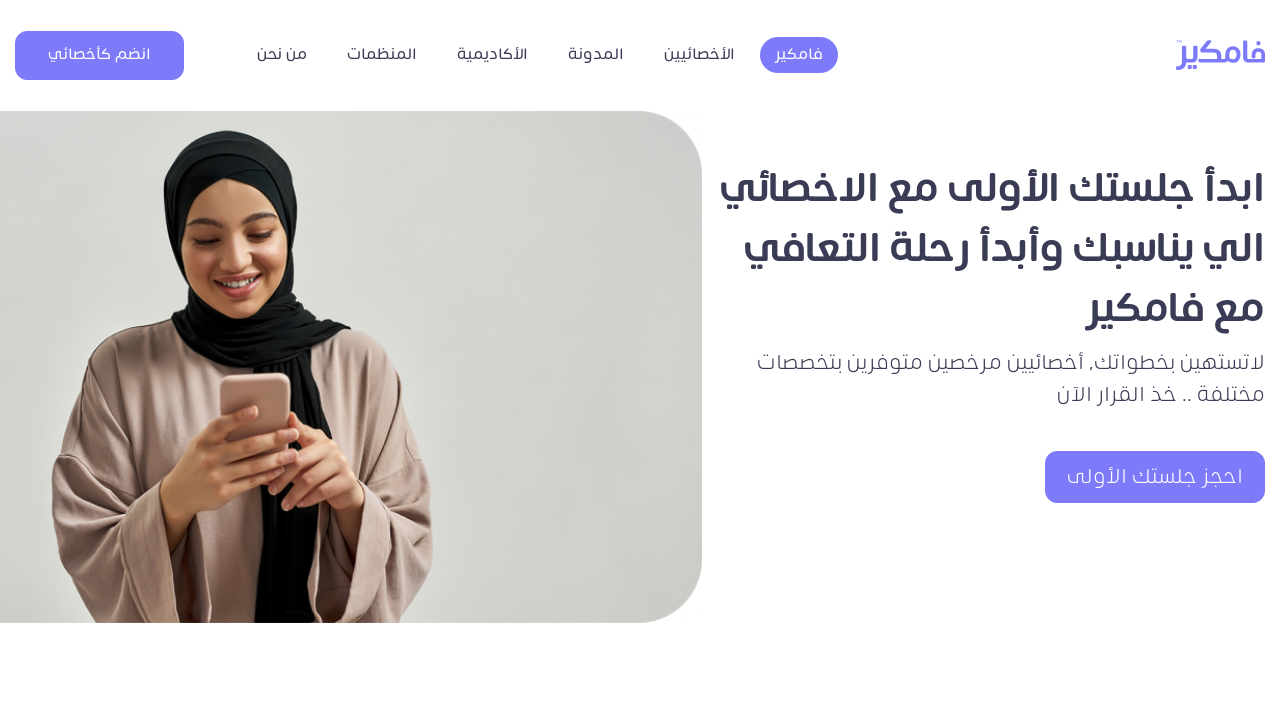

Clicked Join As Specialist button to open modal at (100, 55) on xpath=//*[@id='navbarContent']/button
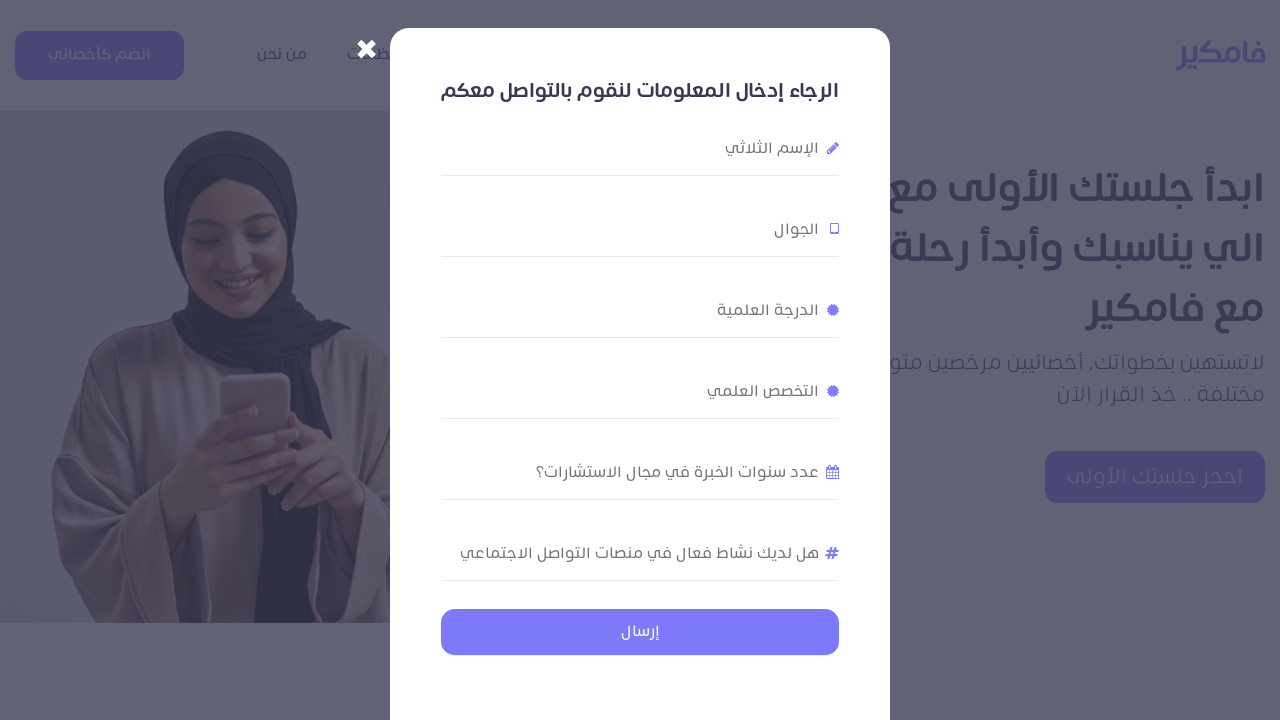

Join As Specialist modal appeared
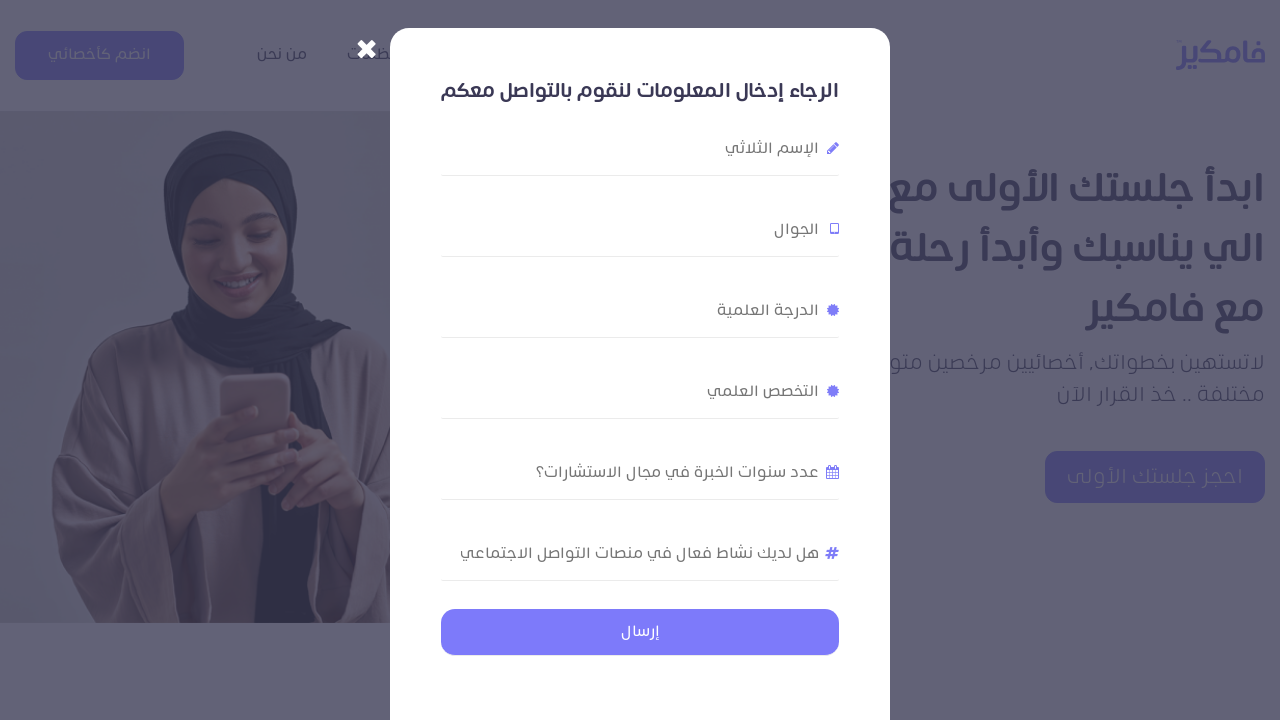

Filled degree field with 'Harvard Medical School' on #joinUsModal form input[name='degree']
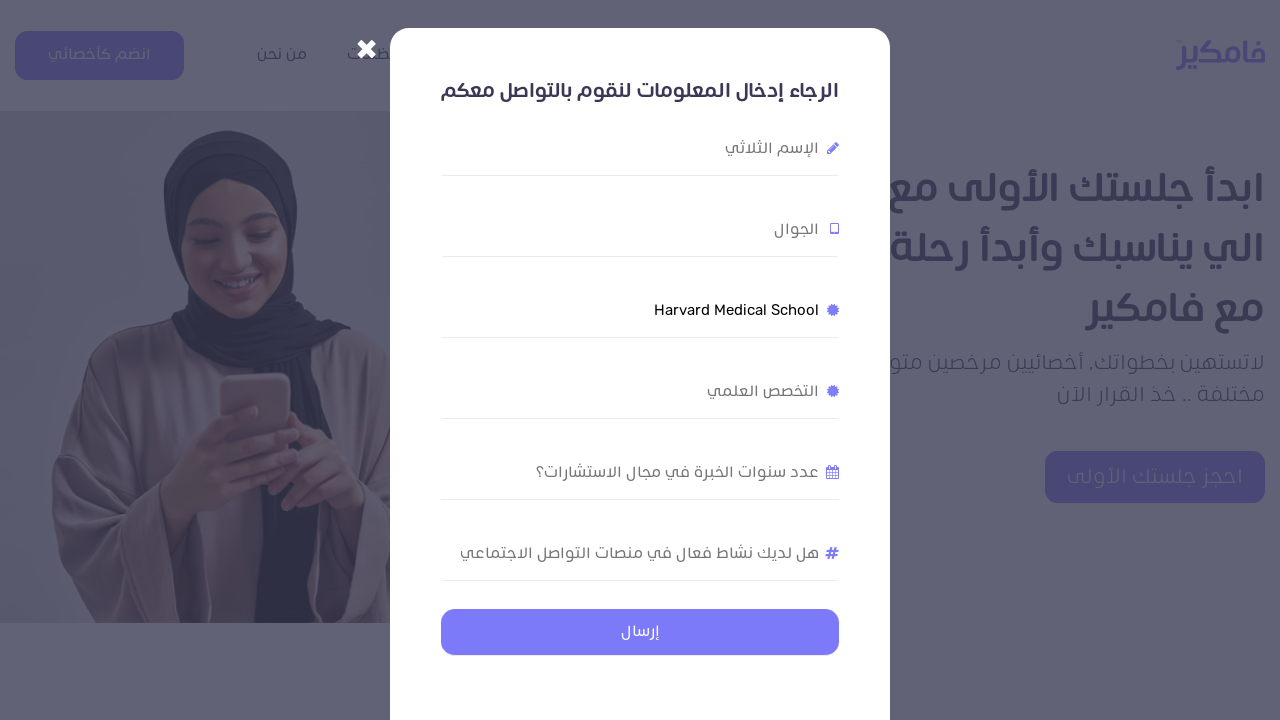

Clicked close button to close the modal at (366, 45) on xpath=//*[@id='joinUsModal']/div/div/button/span
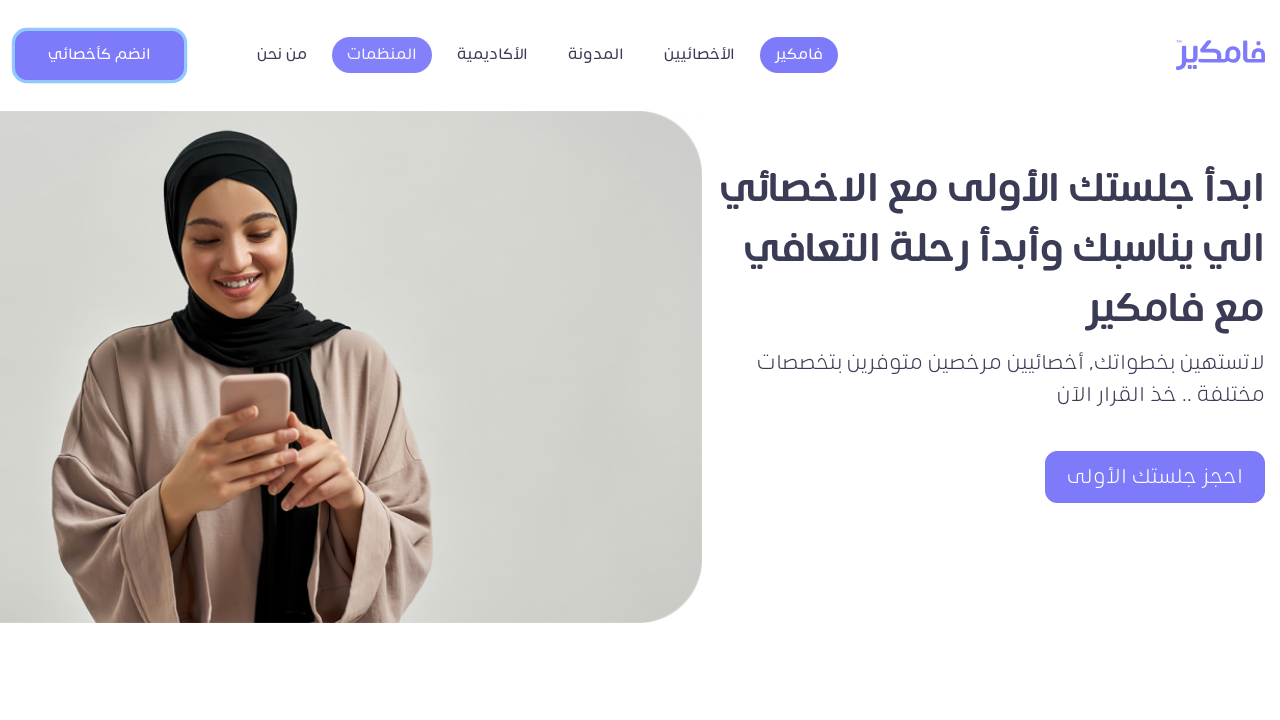

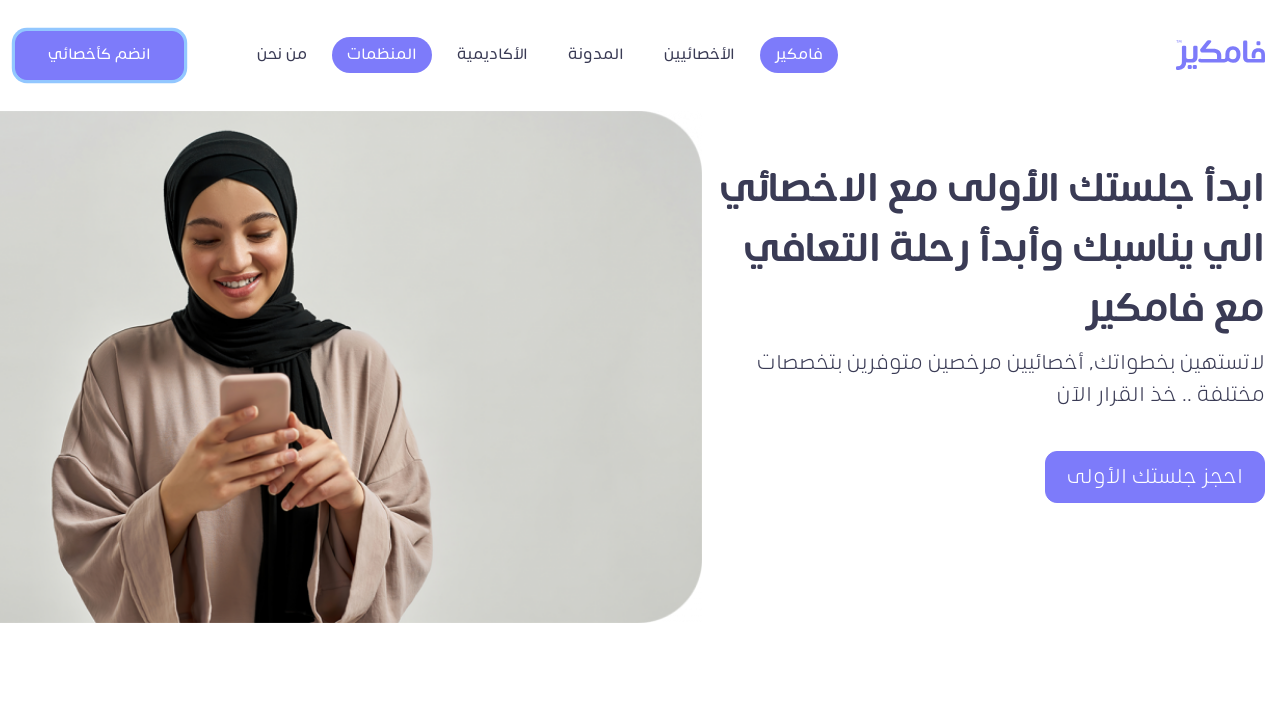